Tests link navigation by clicking each link in the LinkList1 section and navigating back to the original page after each click

Starting URL: https://omayo.blogspot.com/

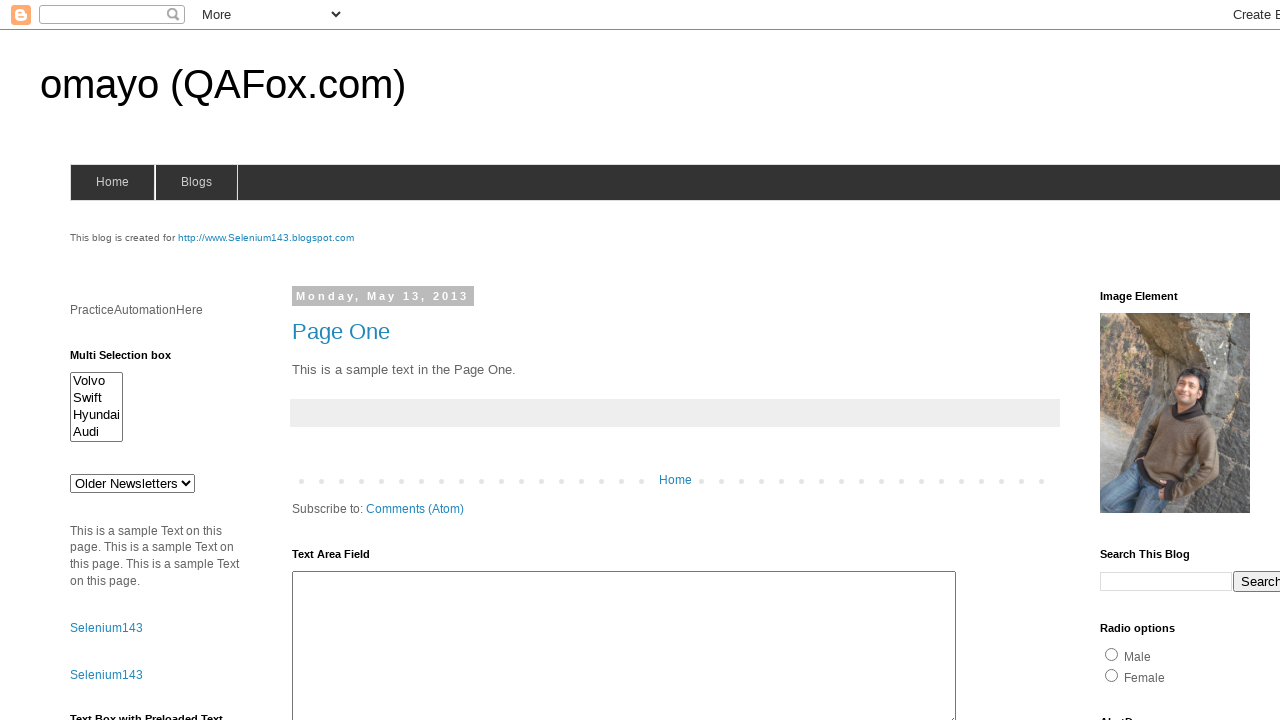

Waited for LinkList1 section to be visible
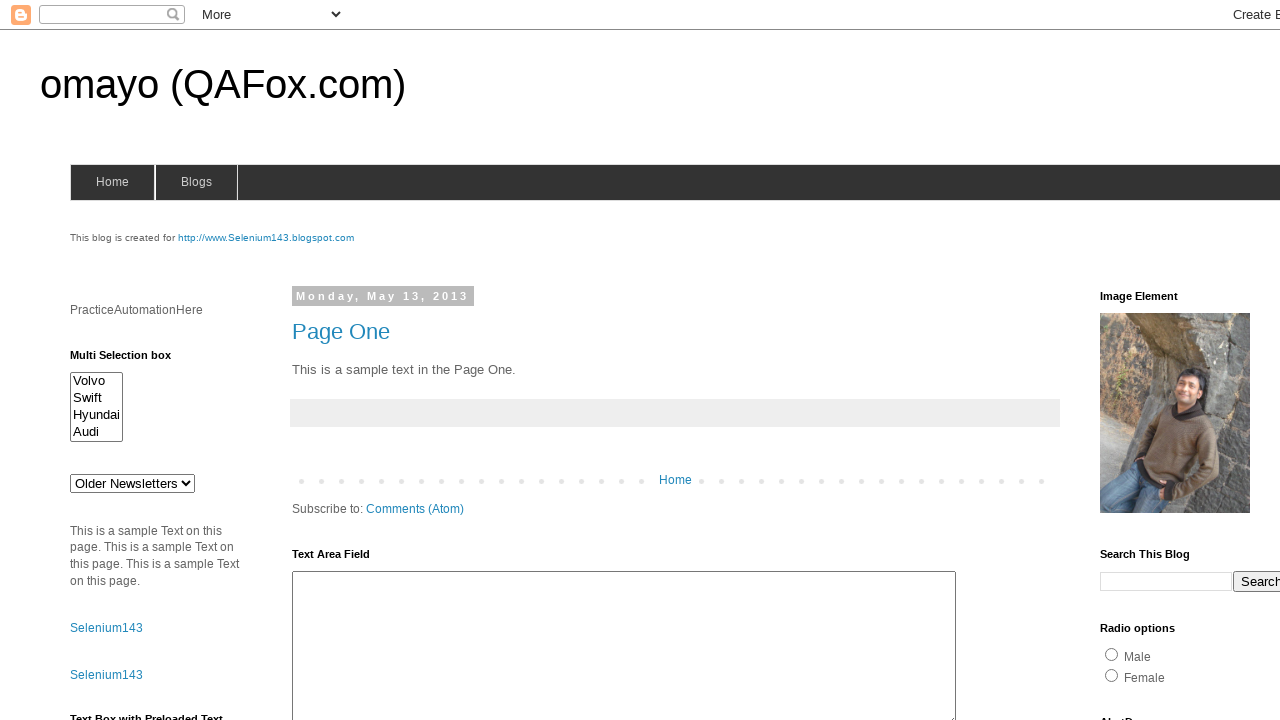

Located all links in LinkList1 section
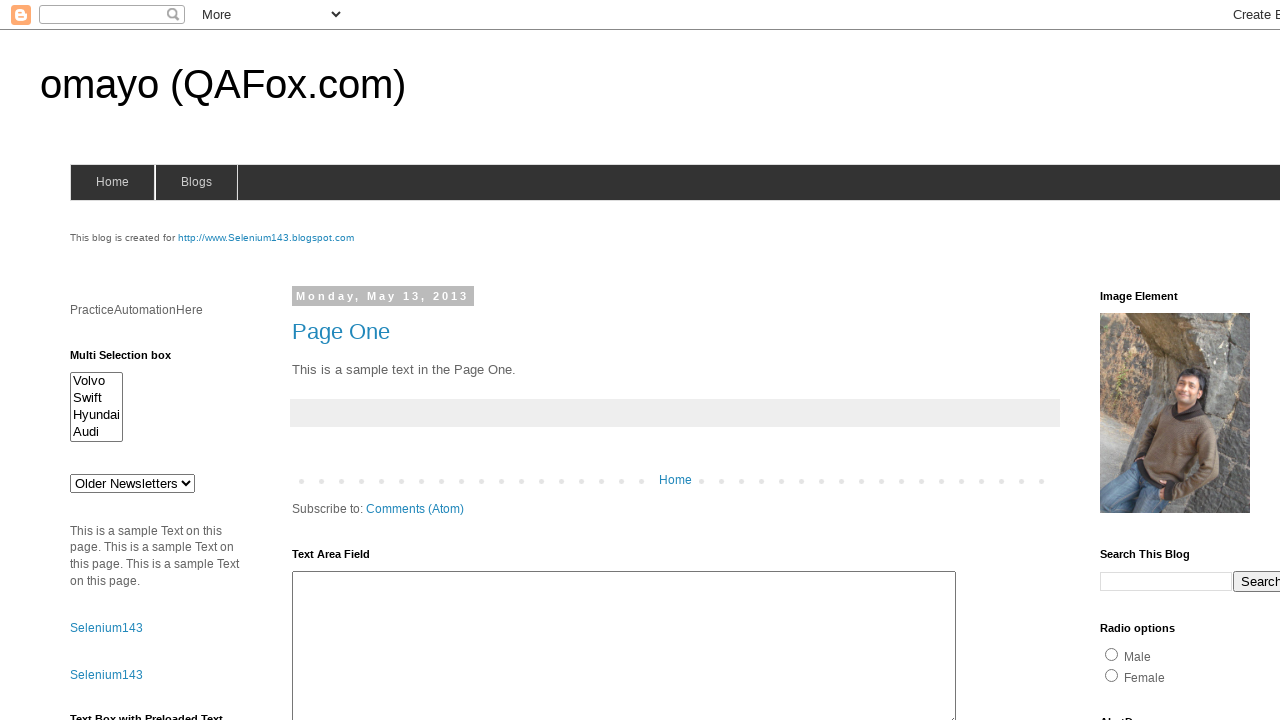

Found 5 links in LinkList1 section
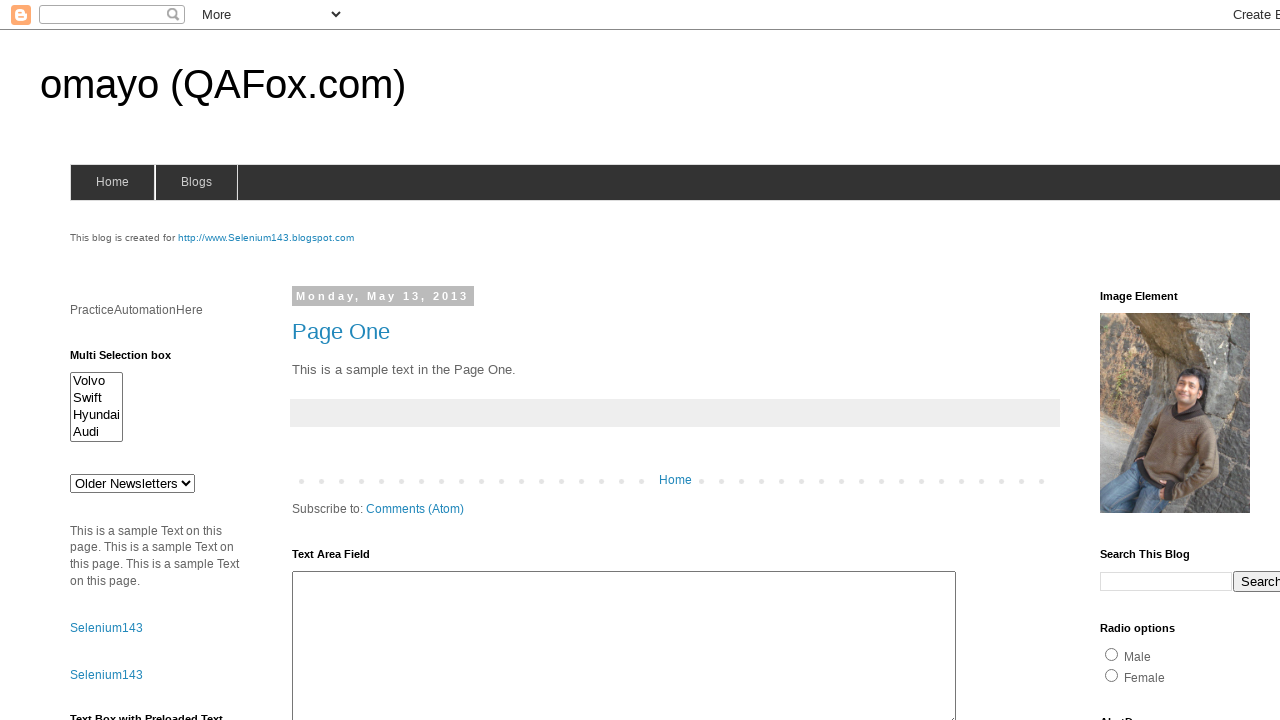

Re-located link 1 in LinkList1 section
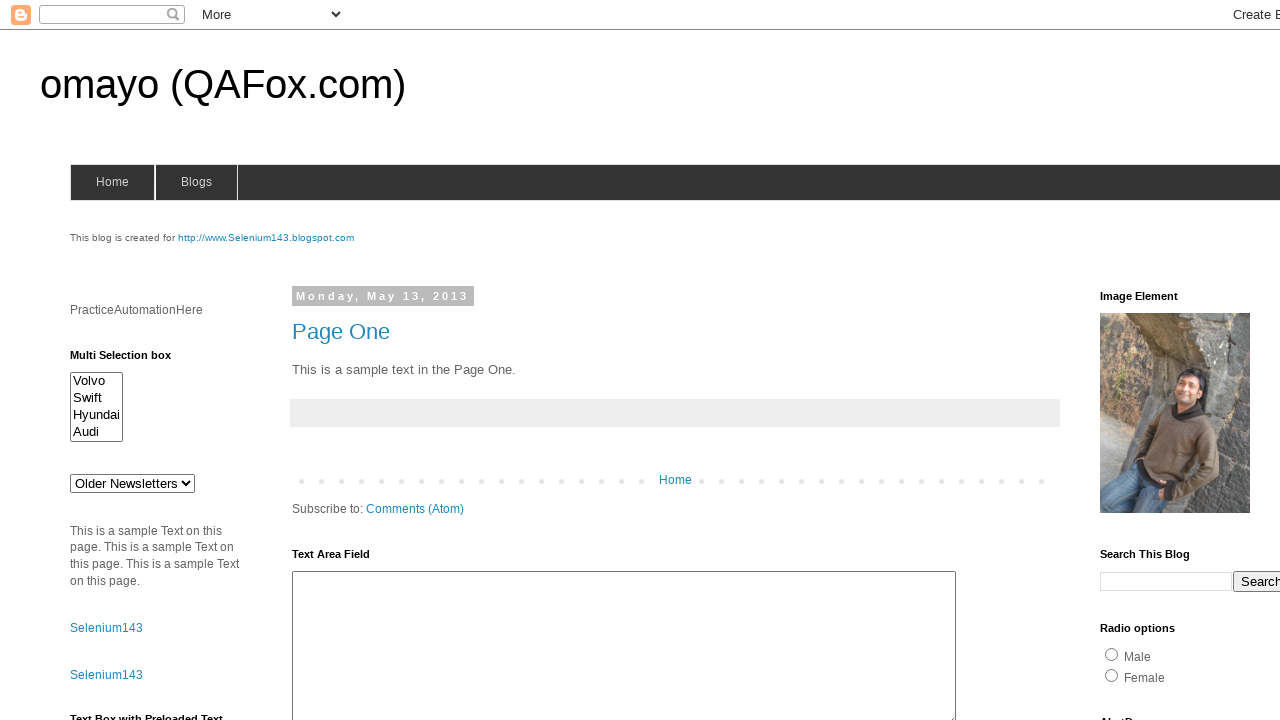

Clicked link 1 in LinkList1 section at (1160, 360) on (//div[@id='LinkList1']//a)[1]
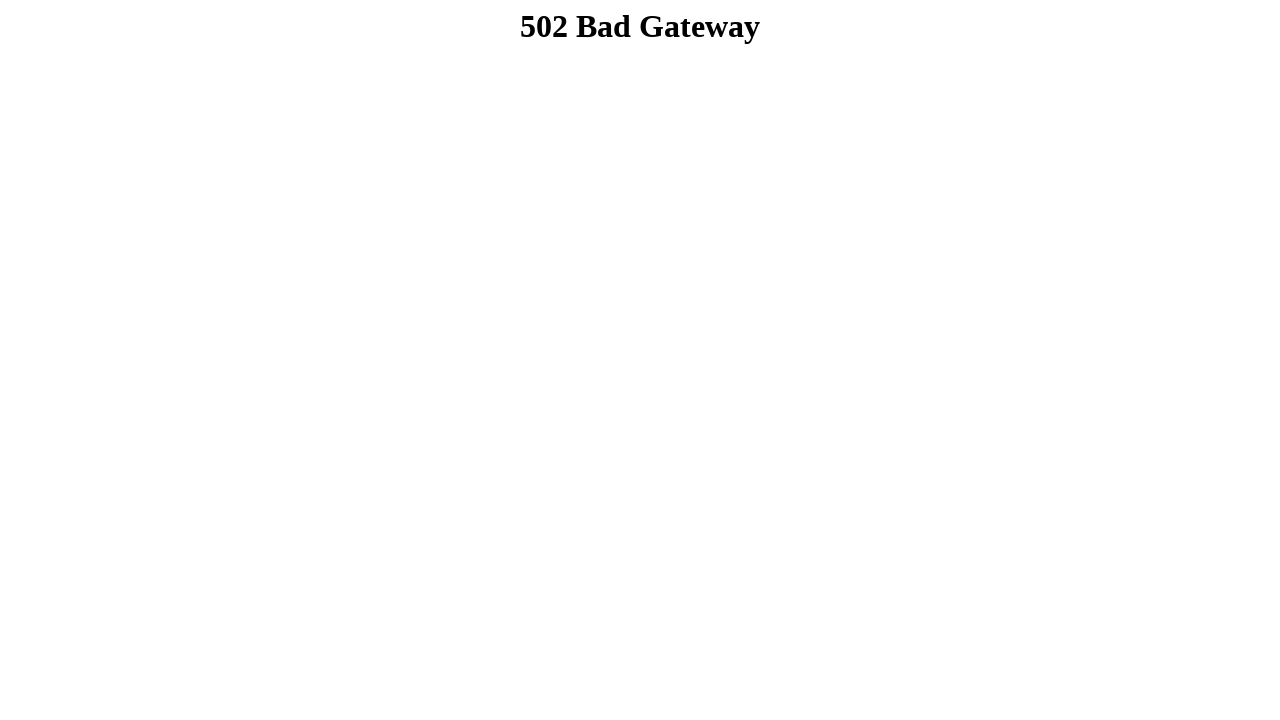

Page loaded after clicking link 1
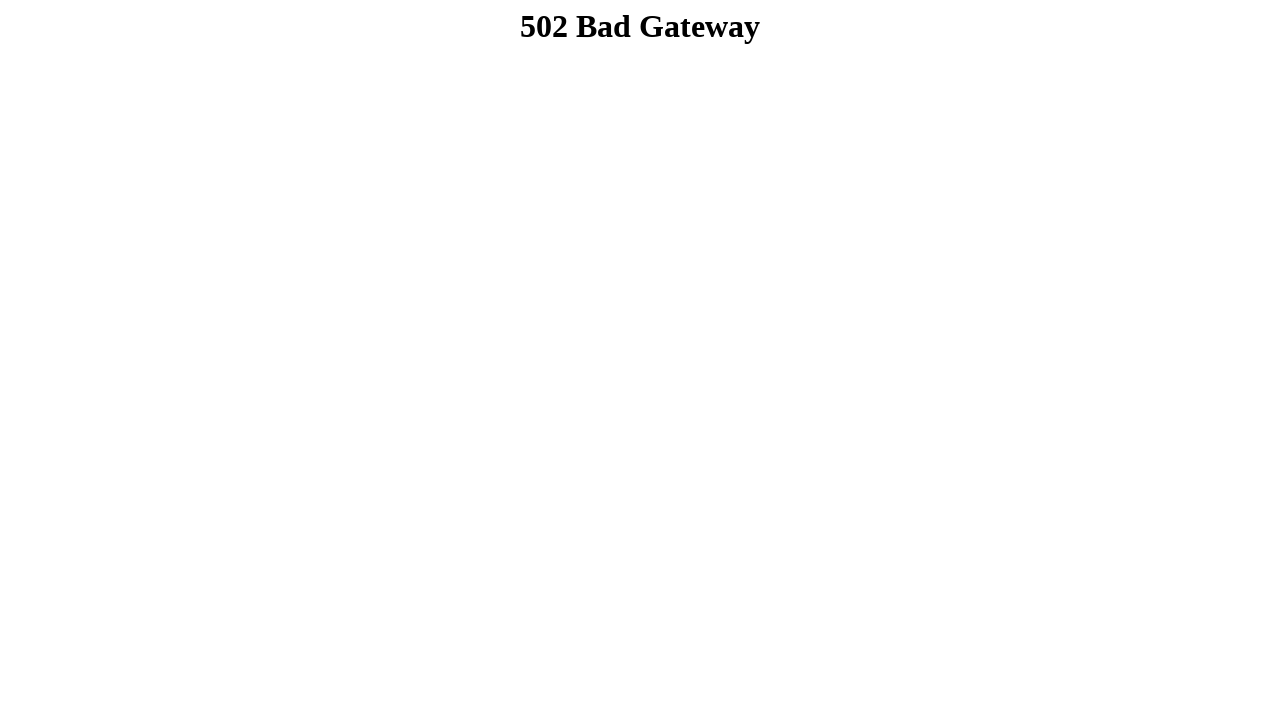

Navigated back to original page after link 1
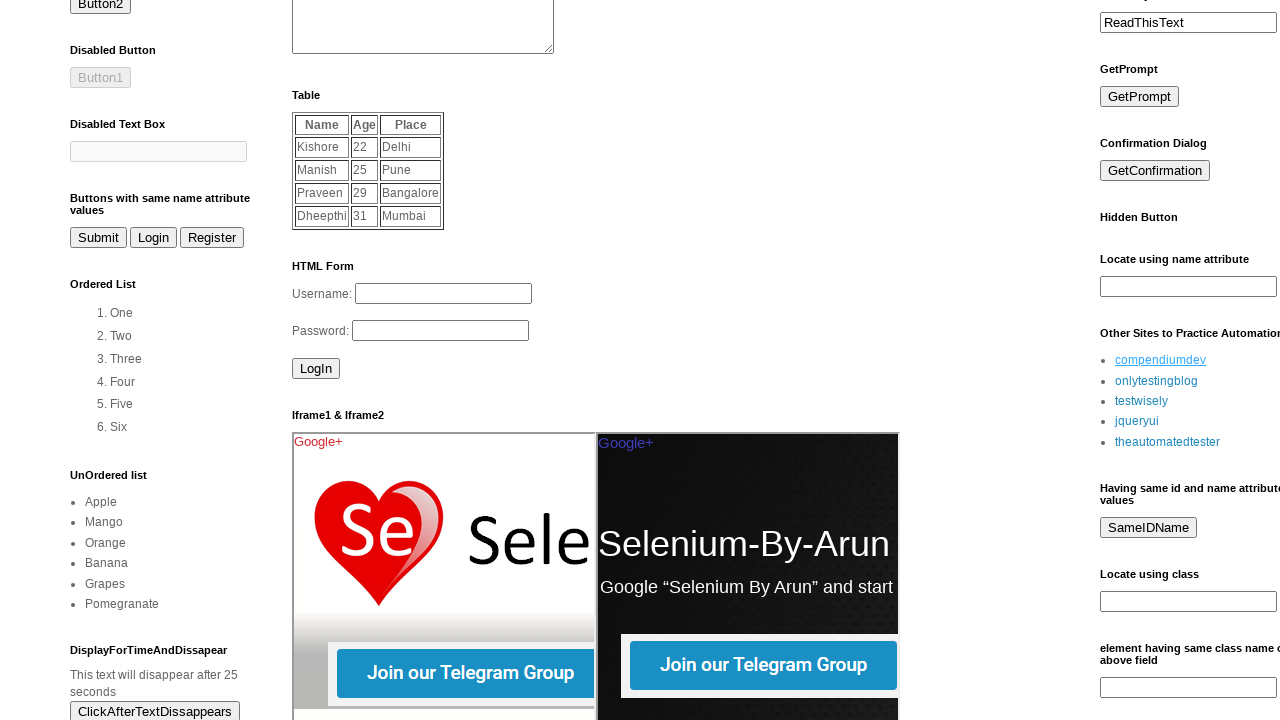

LinkList1 section reloaded and visible after navigation back
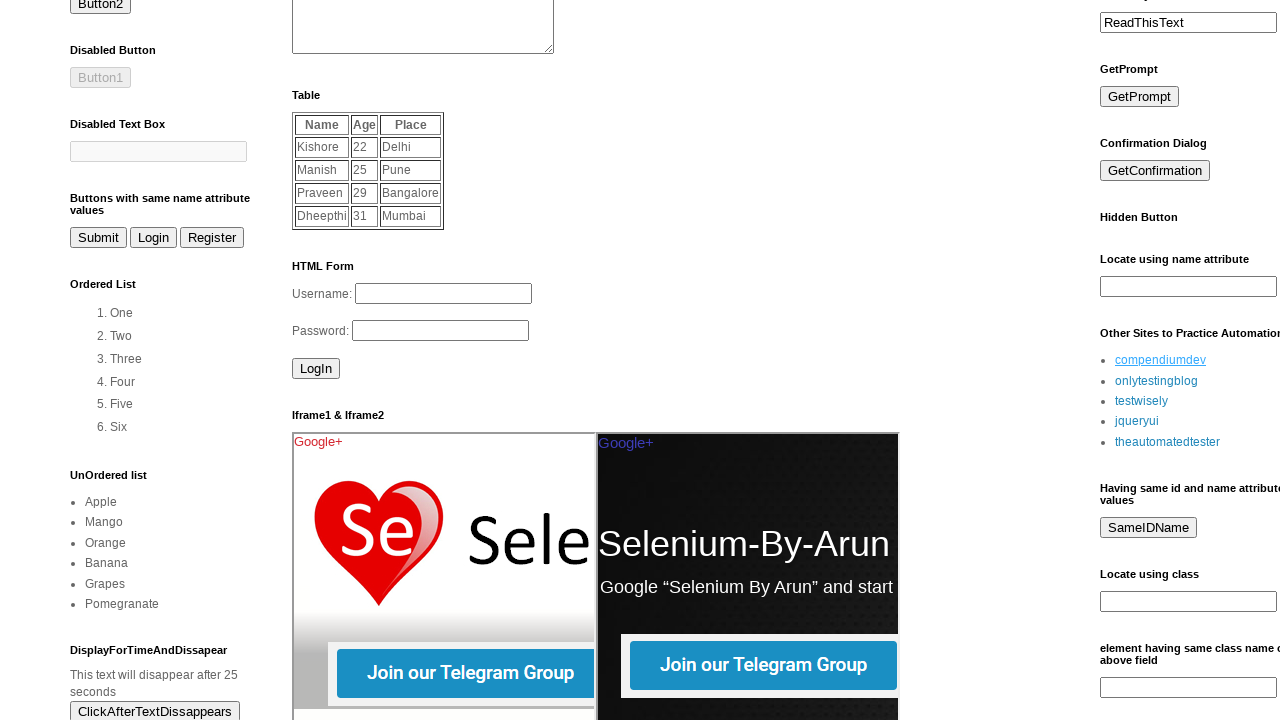

Re-located link 2 in LinkList1 section
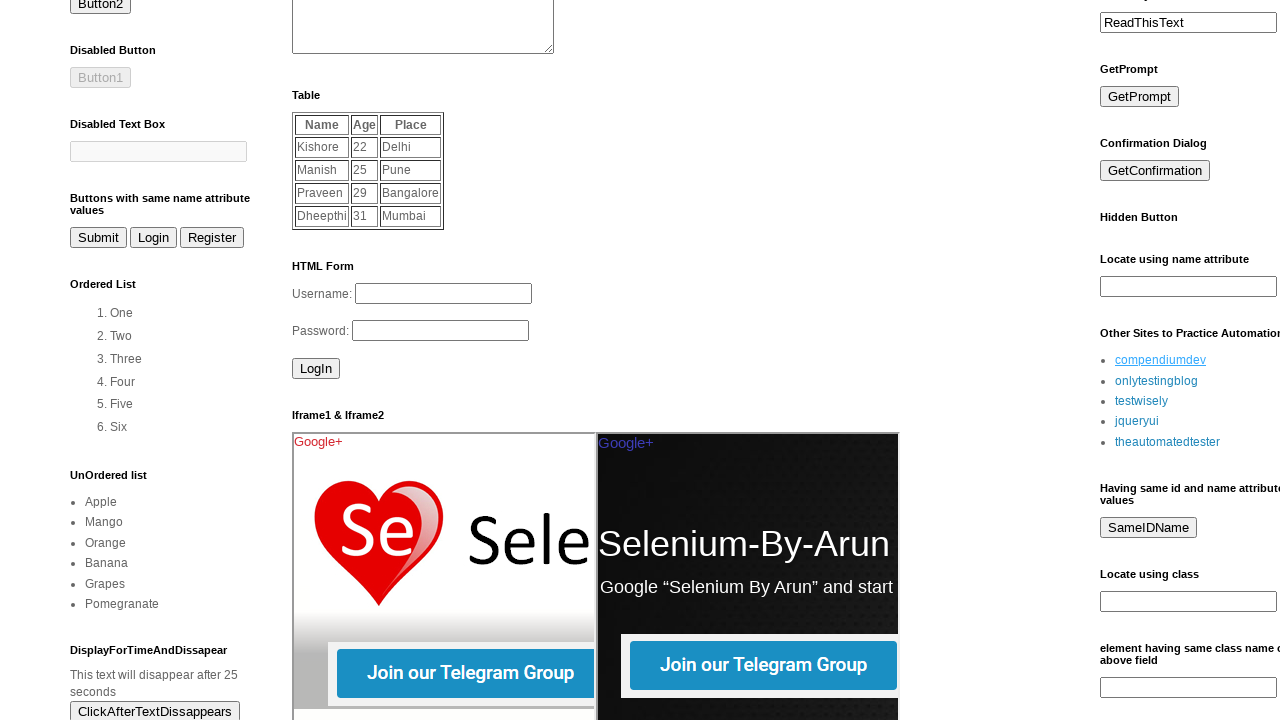

Clicked link 2 in LinkList1 section at (1156, 381) on (//div[@id='LinkList1']//a)[2]
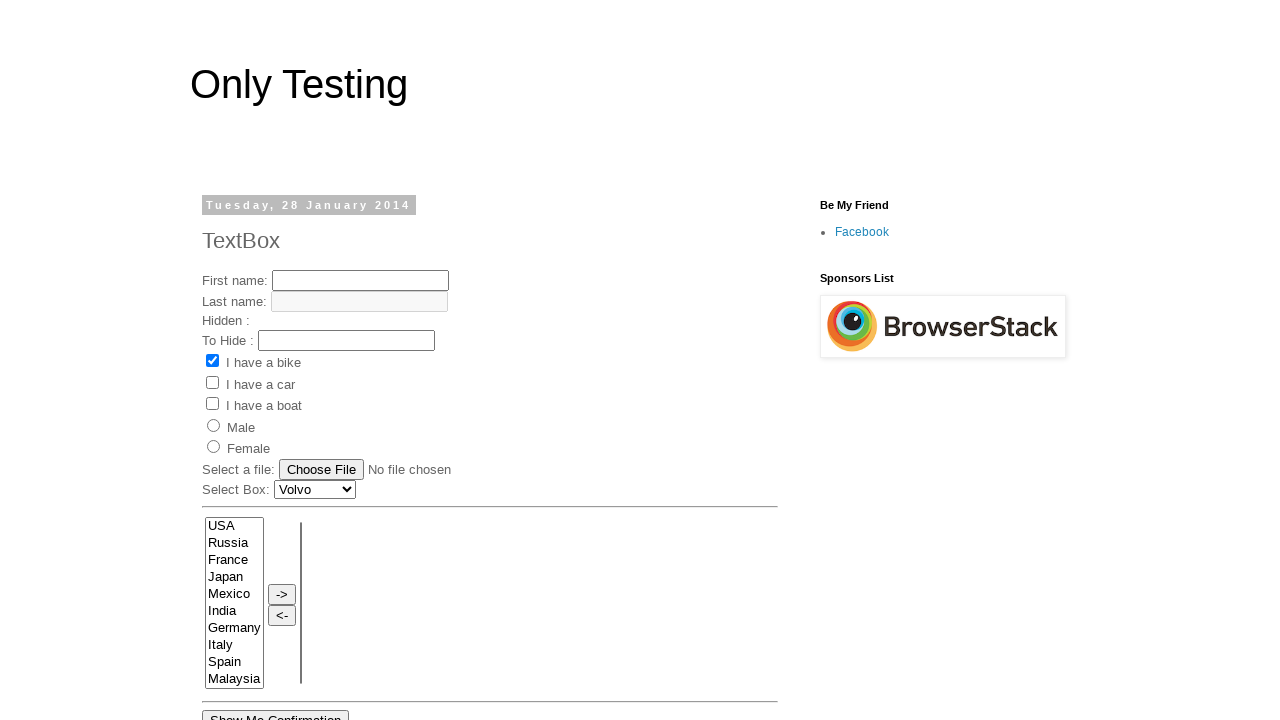

Page loaded after clicking link 2
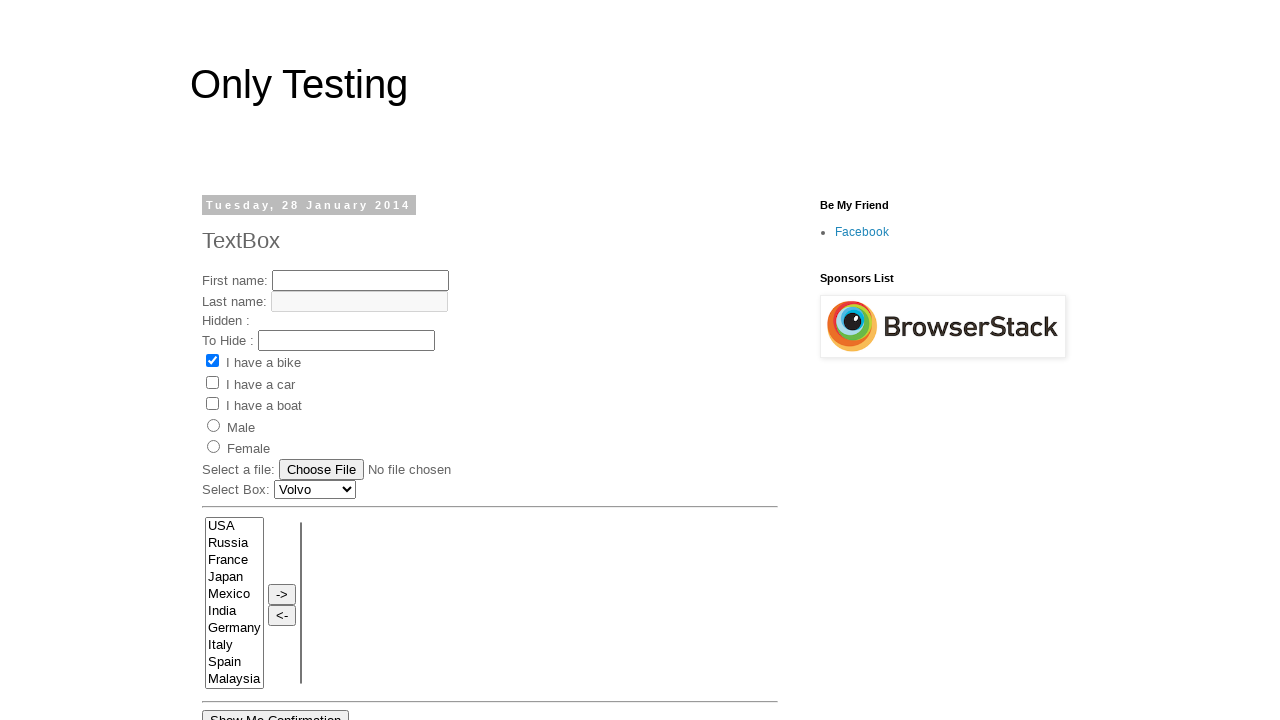

Navigated back to original page after link 2
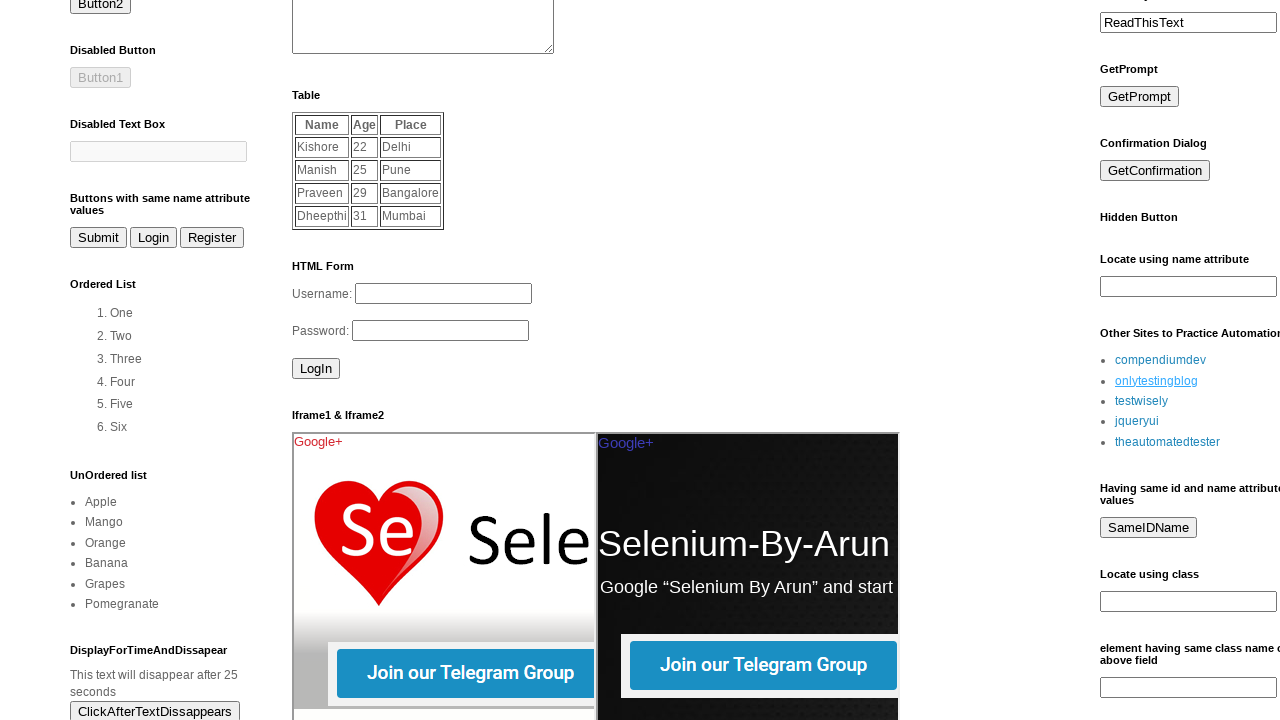

LinkList1 section reloaded and visible after navigation back
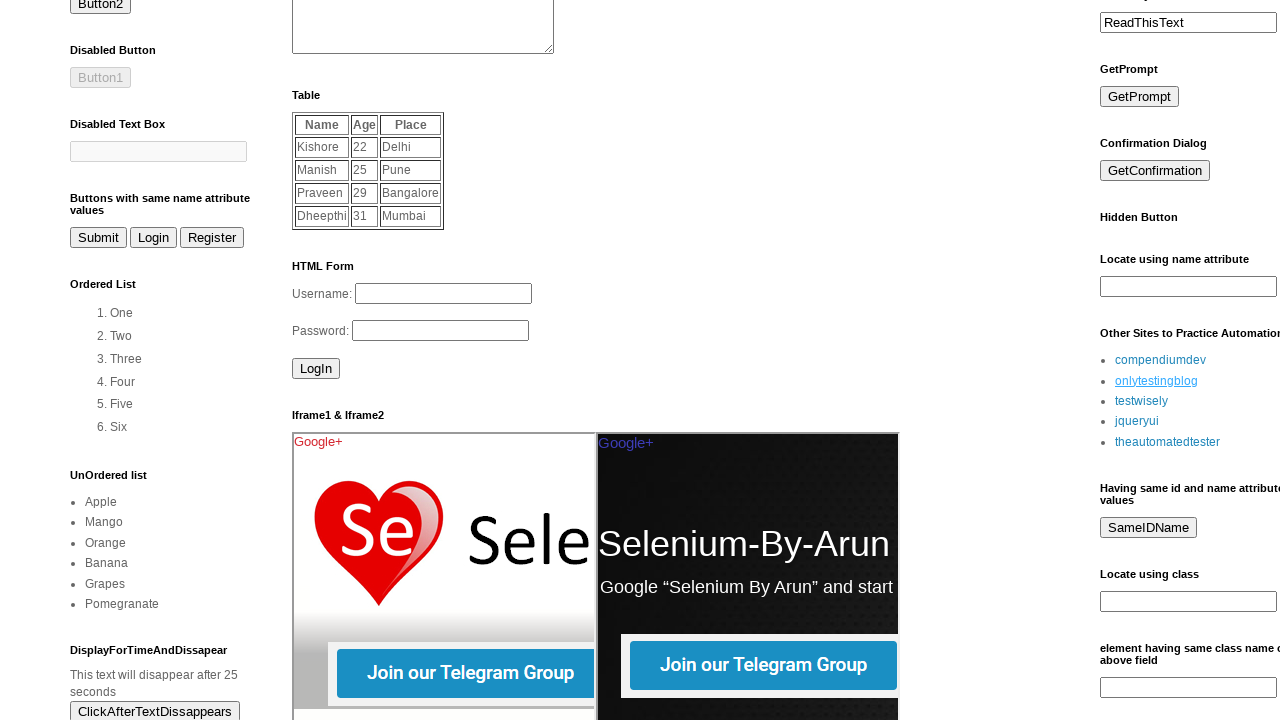

Re-located link 3 in LinkList1 section
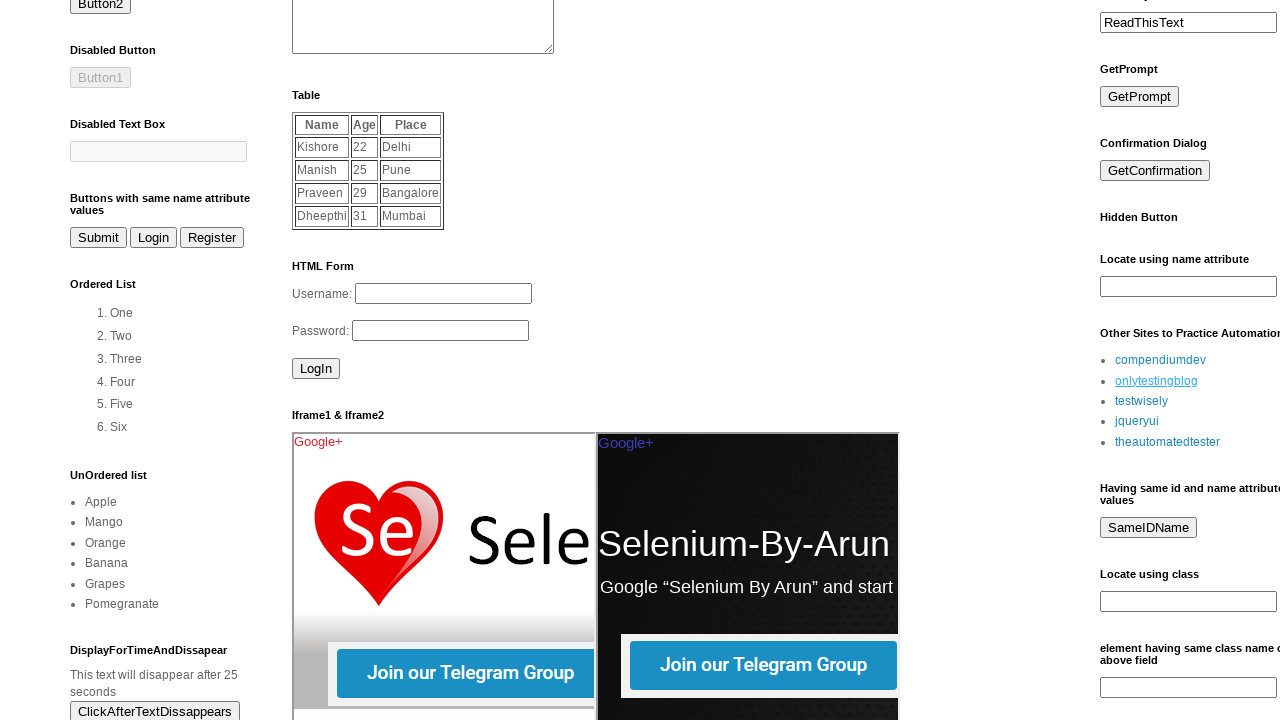

Clicked link 3 in LinkList1 section at (1142, 401) on (//div[@id='LinkList1']//a)[3]
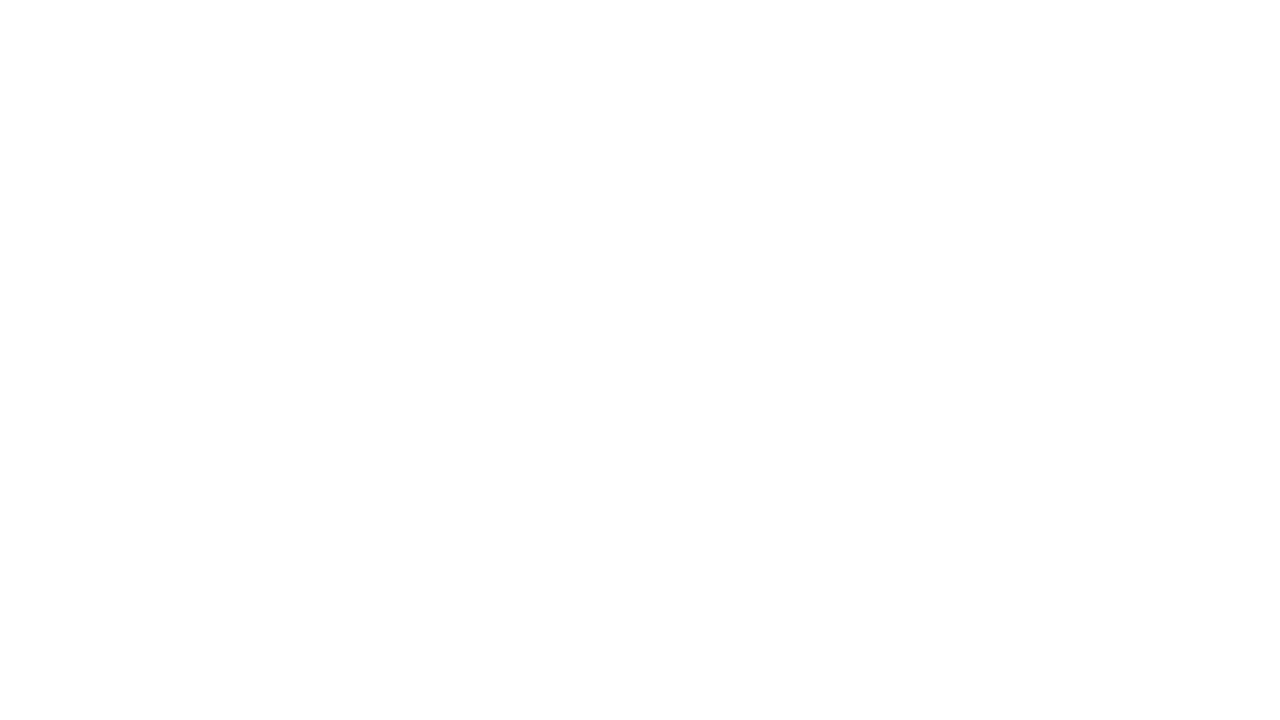

Page loaded after clicking link 3
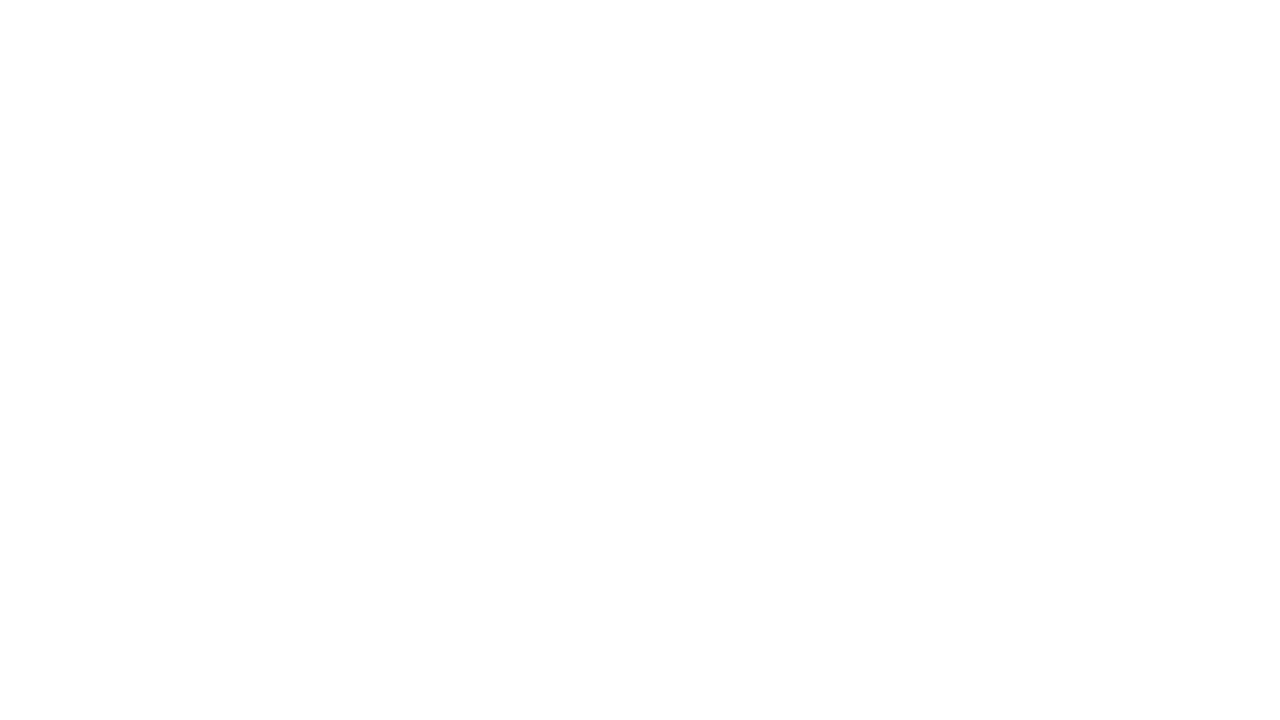

Navigated back to original page after link 3
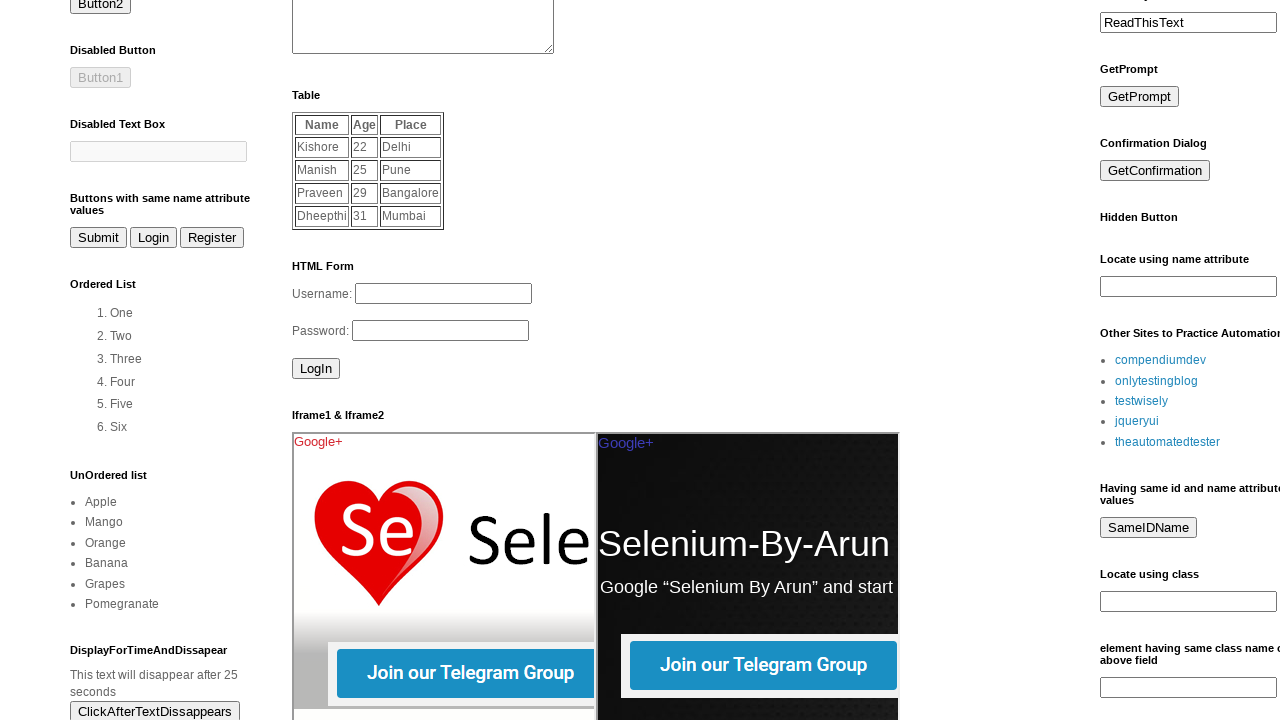

LinkList1 section reloaded and visible after navigation back
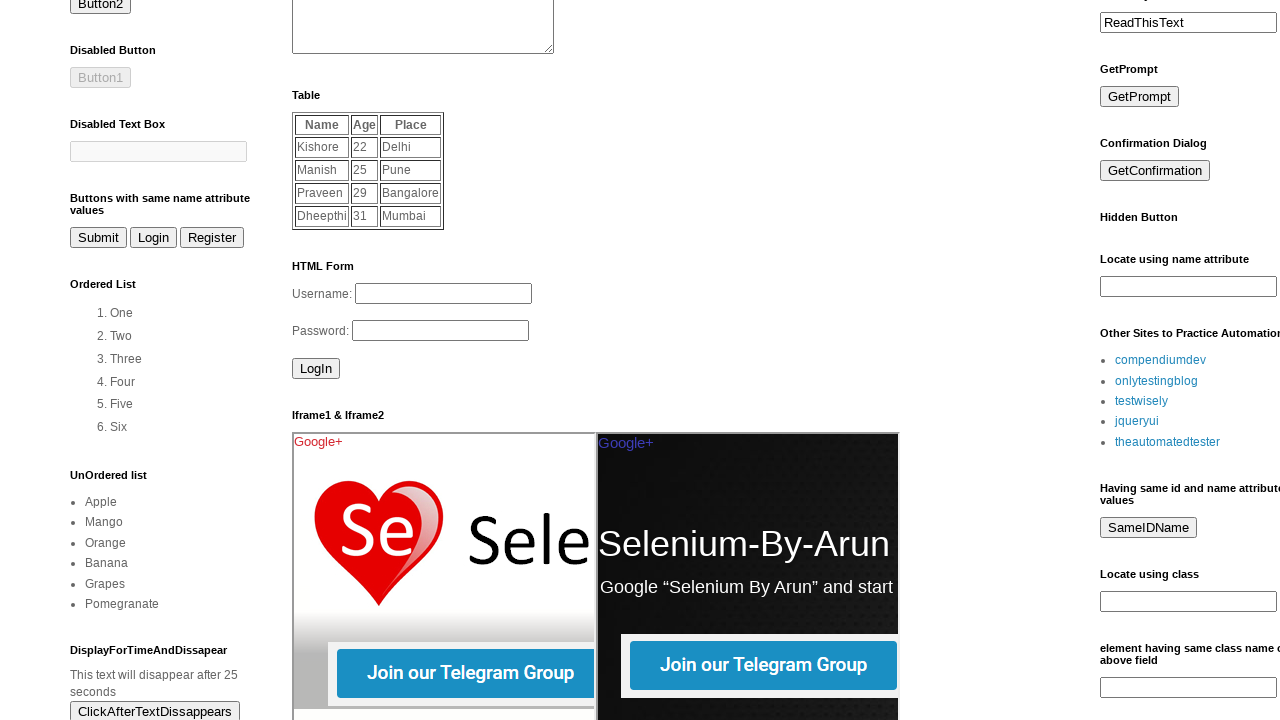

Re-located link 4 in LinkList1 section
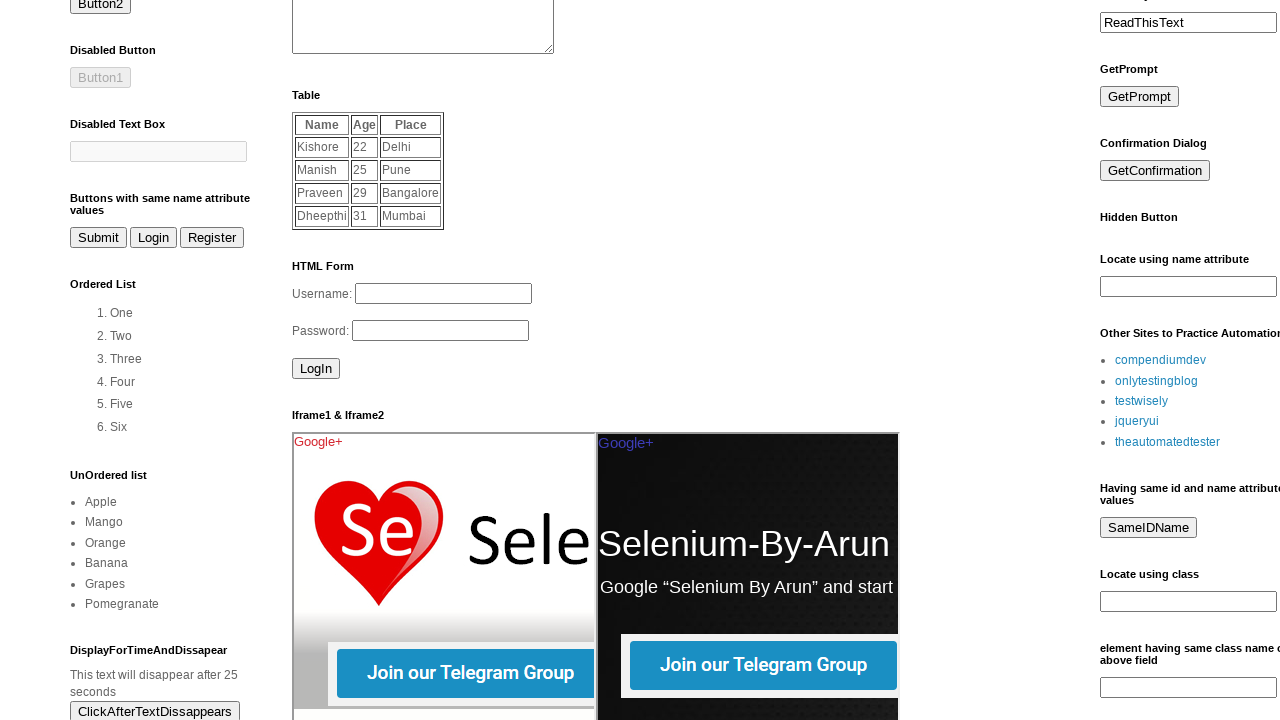

Clicked link 4 in LinkList1 section at (1137, 421) on (//div[@id='LinkList1']//a)[4]
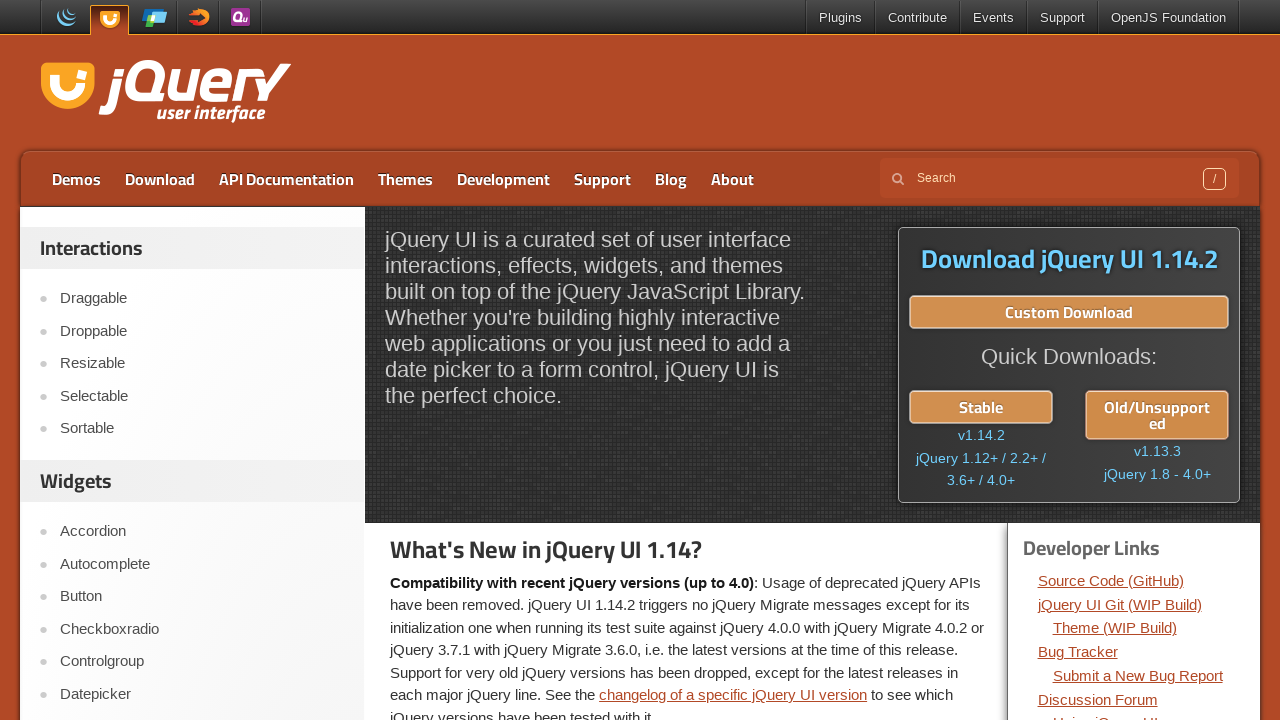

Page loaded after clicking link 4
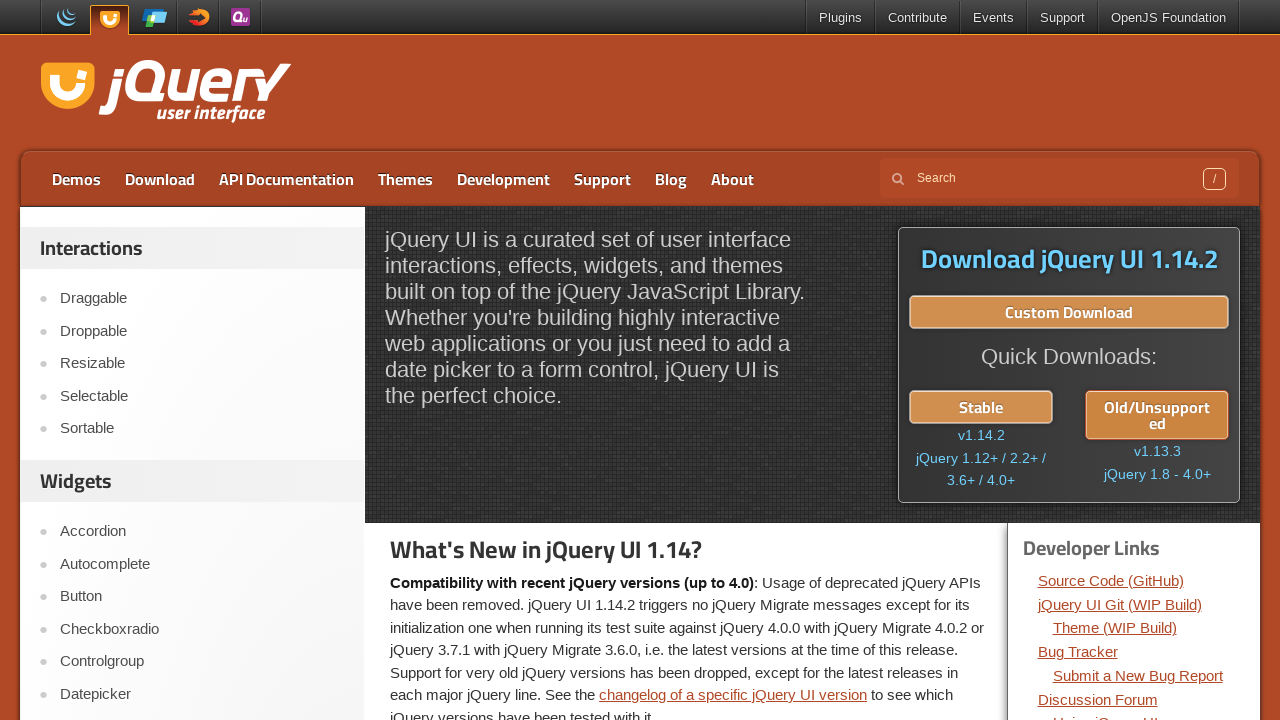

Navigated back to original page after link 4
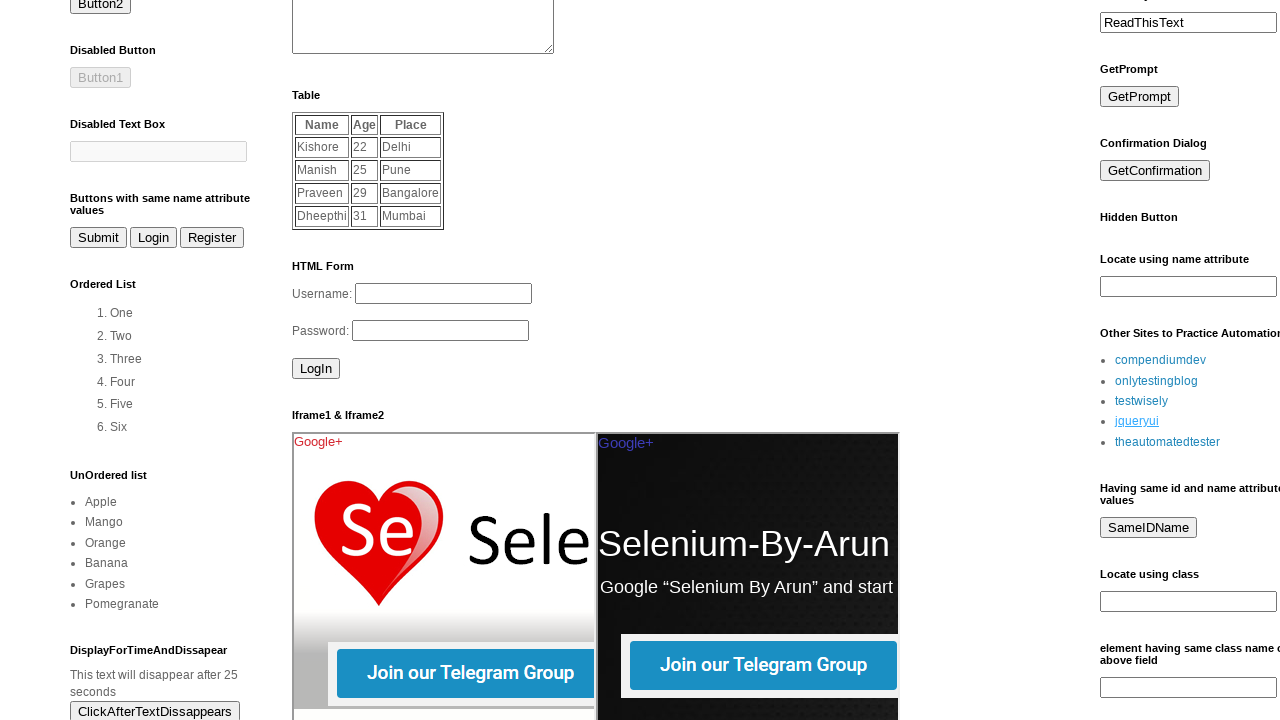

LinkList1 section reloaded and visible after navigation back
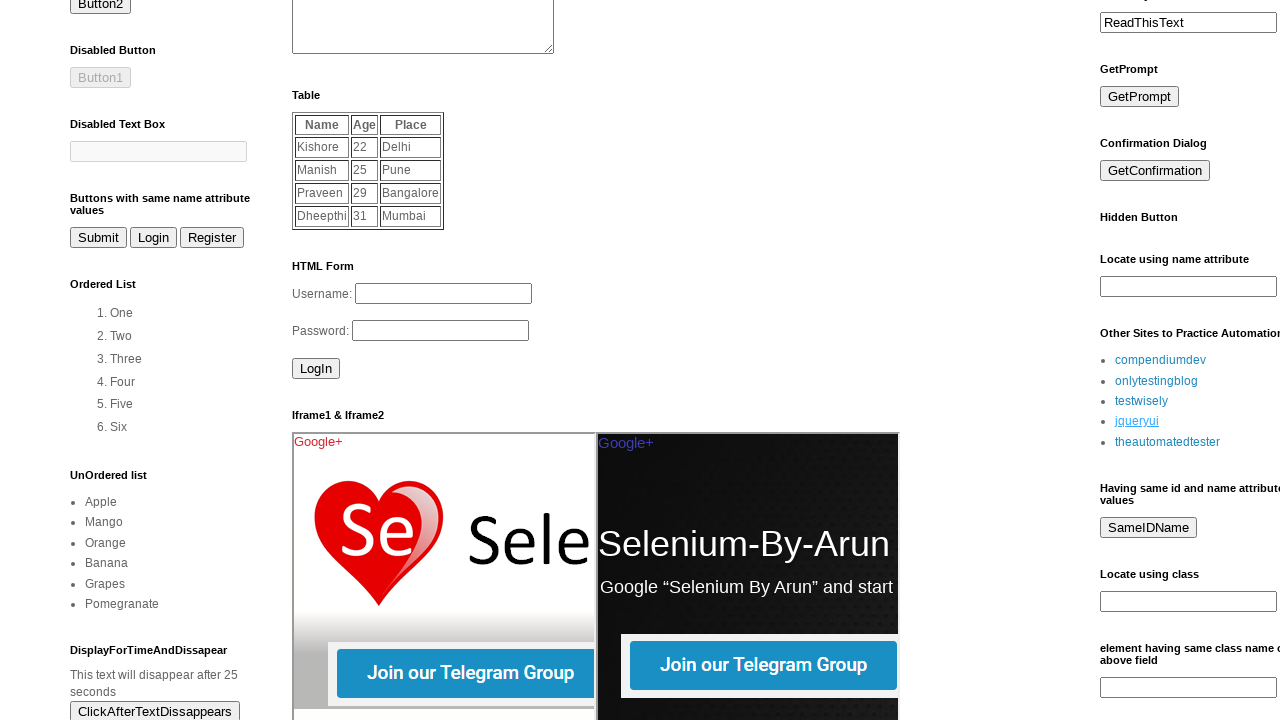

Re-located link 5 in LinkList1 section
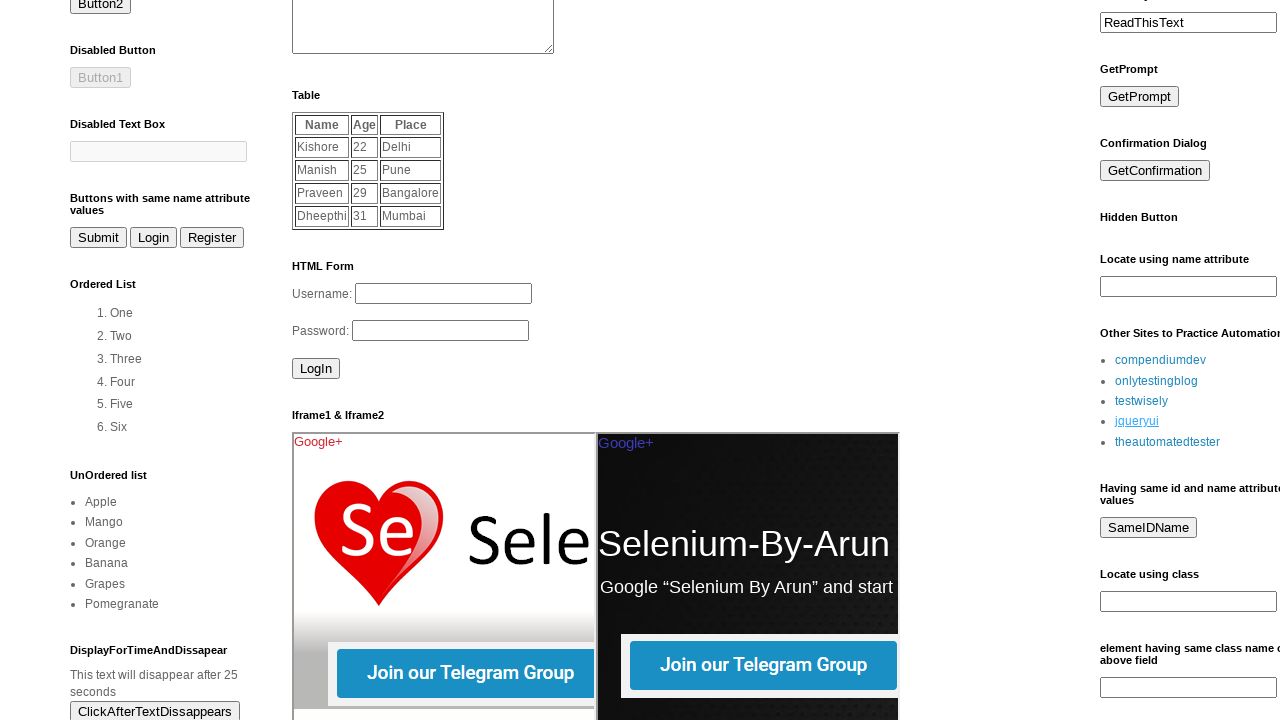

Clicked link 5 in LinkList1 section at (1168, 442) on (//div[@id='LinkList1']//a)[5]
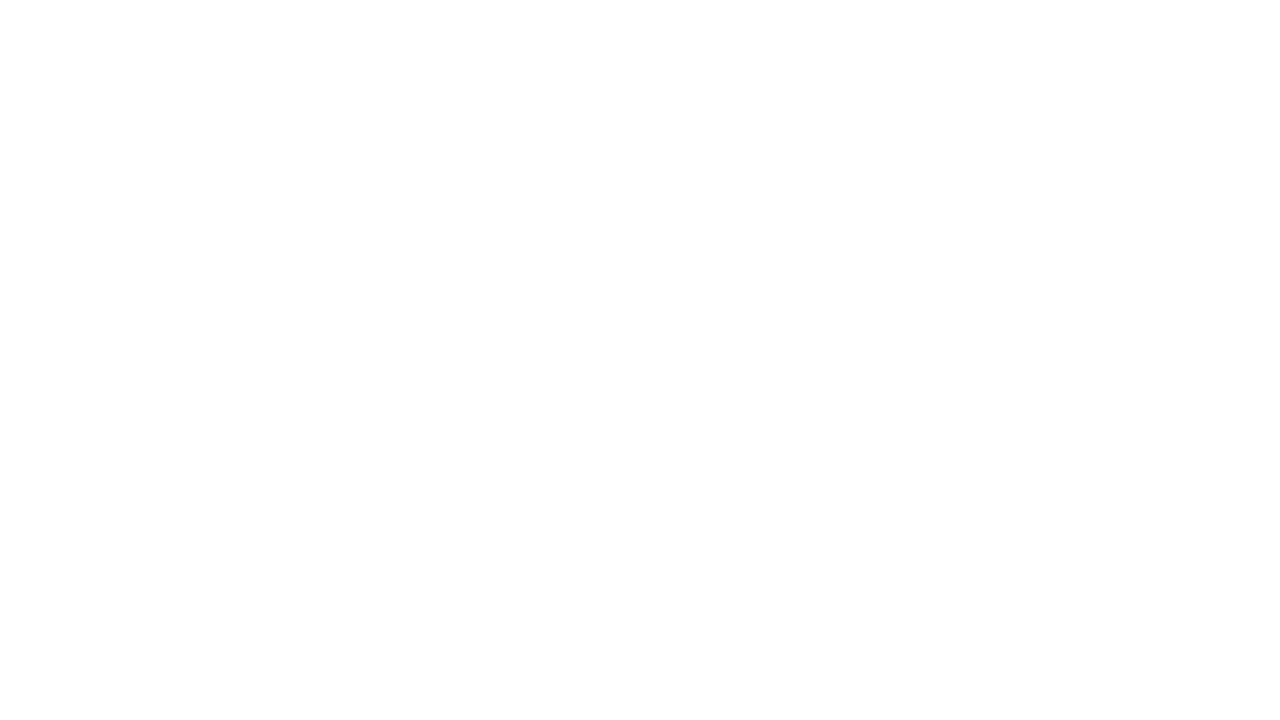

Page loaded after clicking link 5
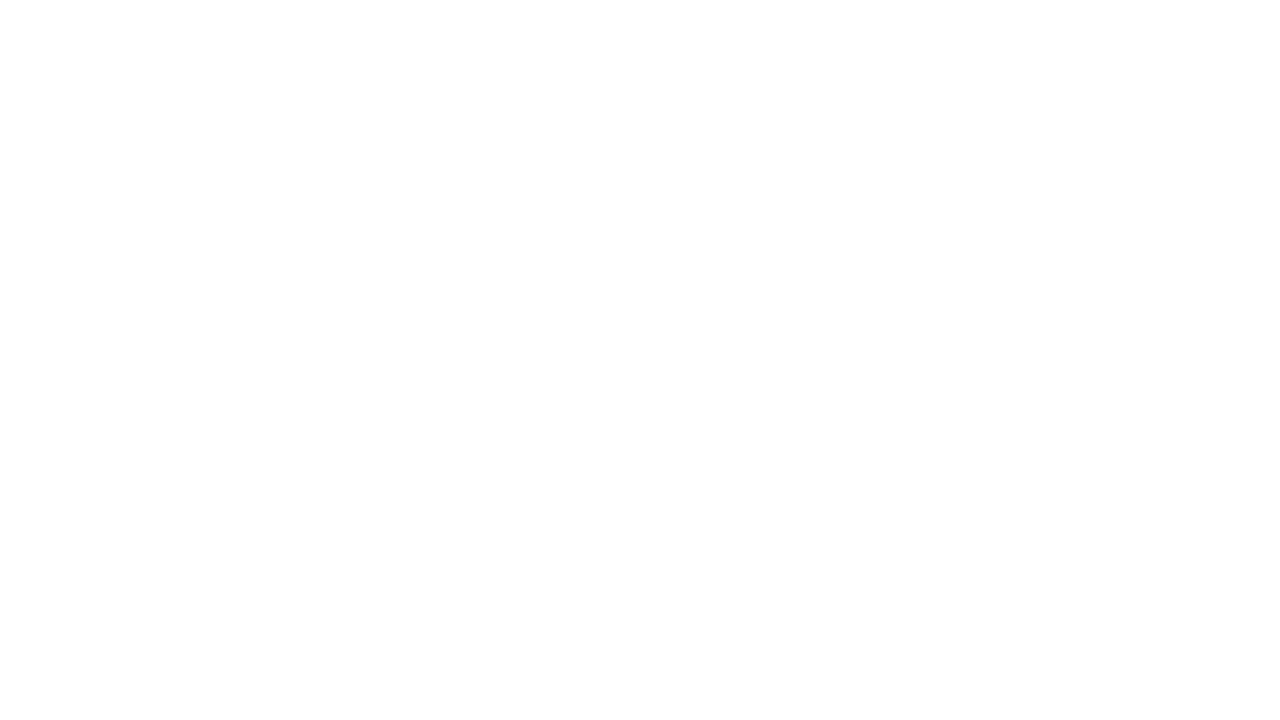

Navigated back to original page after link 5
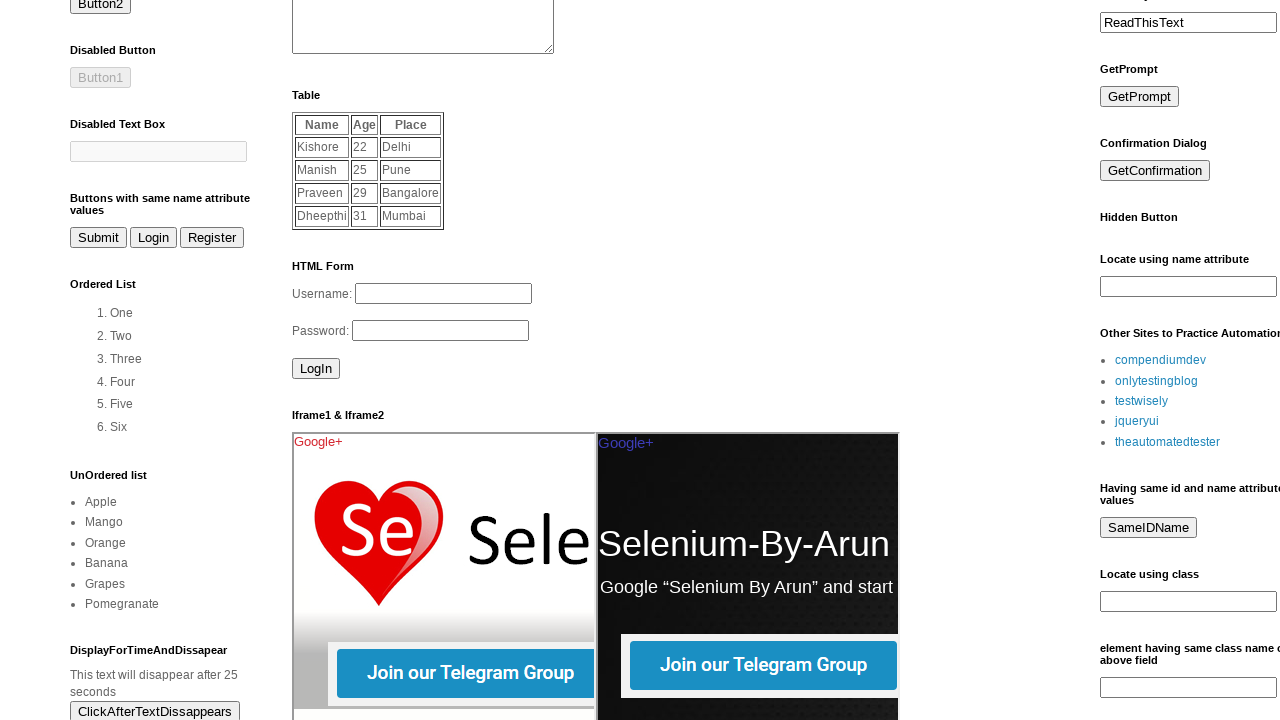

LinkList1 section reloaded and visible after navigation back
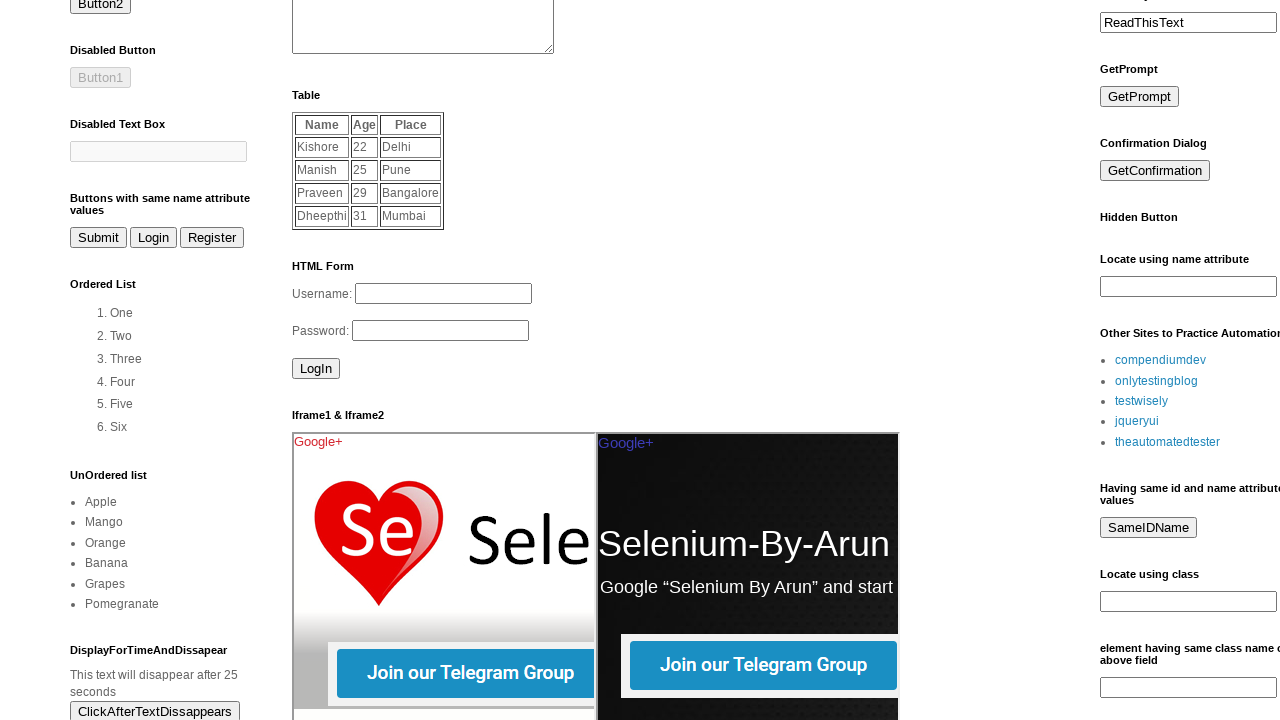

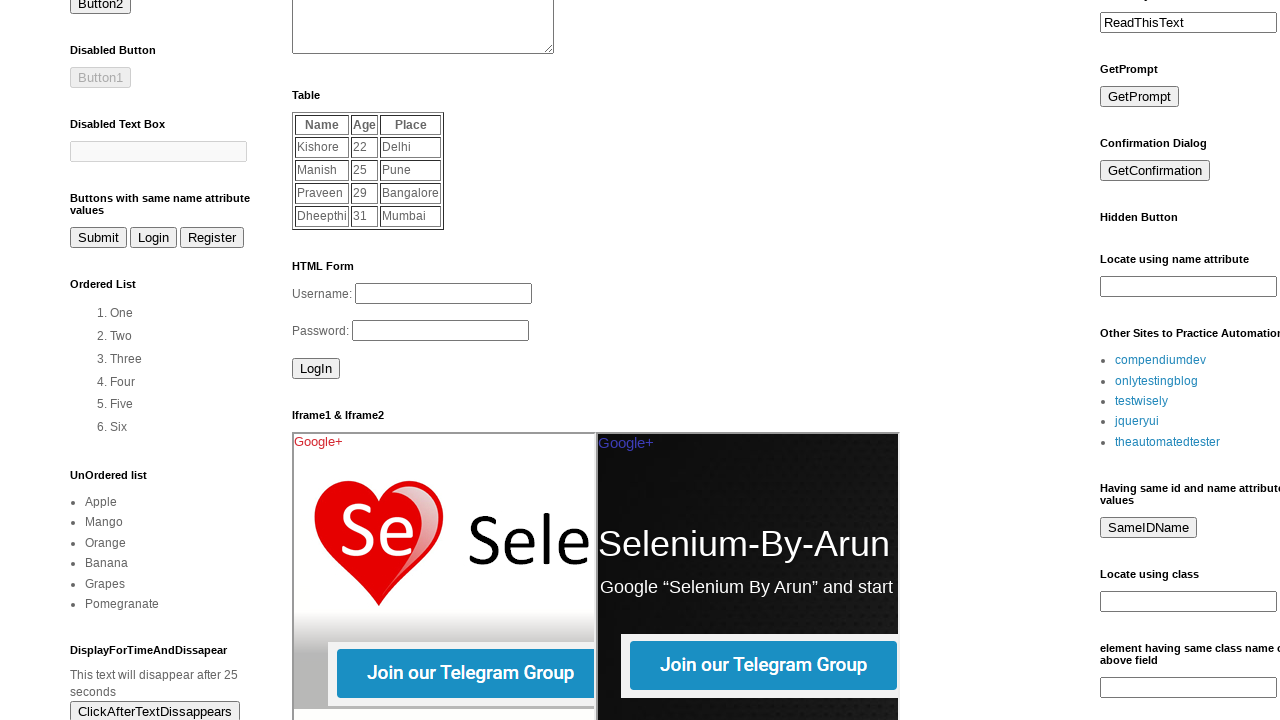